Navigates to the DuoTech website and verifies that the page loads correctly by checking the current URL matches the expected URL.

Starting URL: https://www.duotech.io/

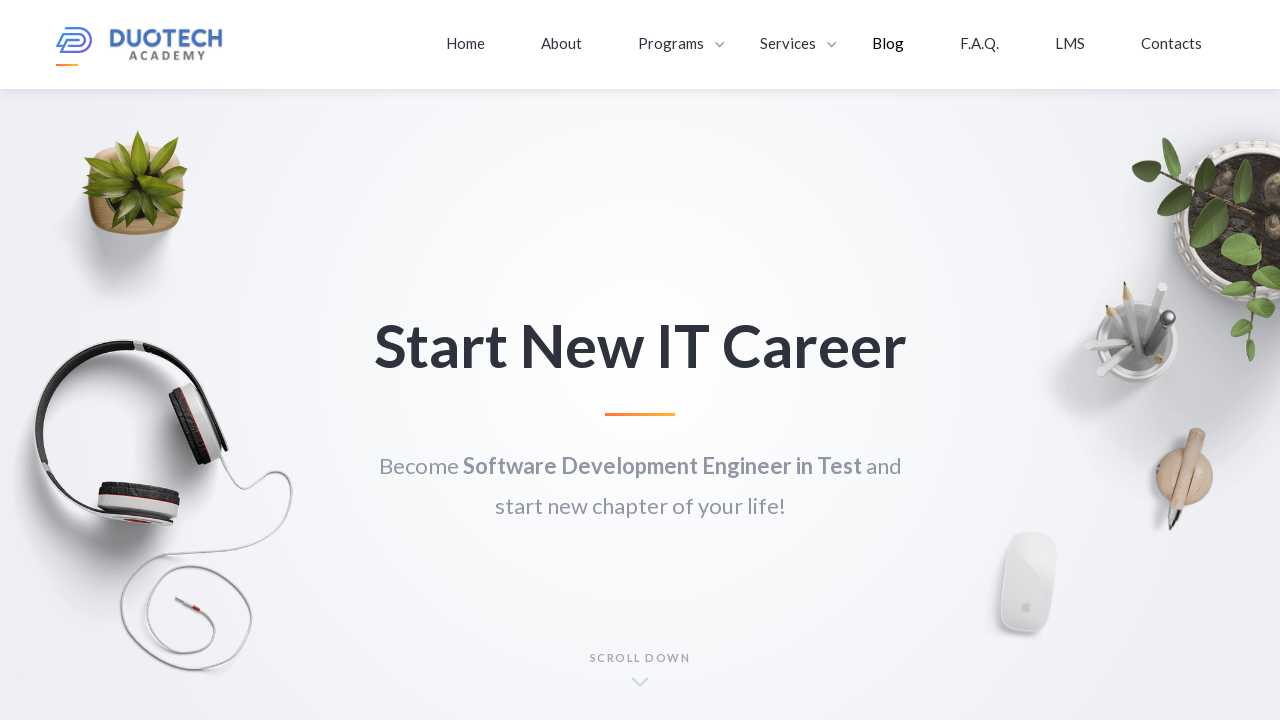

Waited for page to reach domcontentloaded state
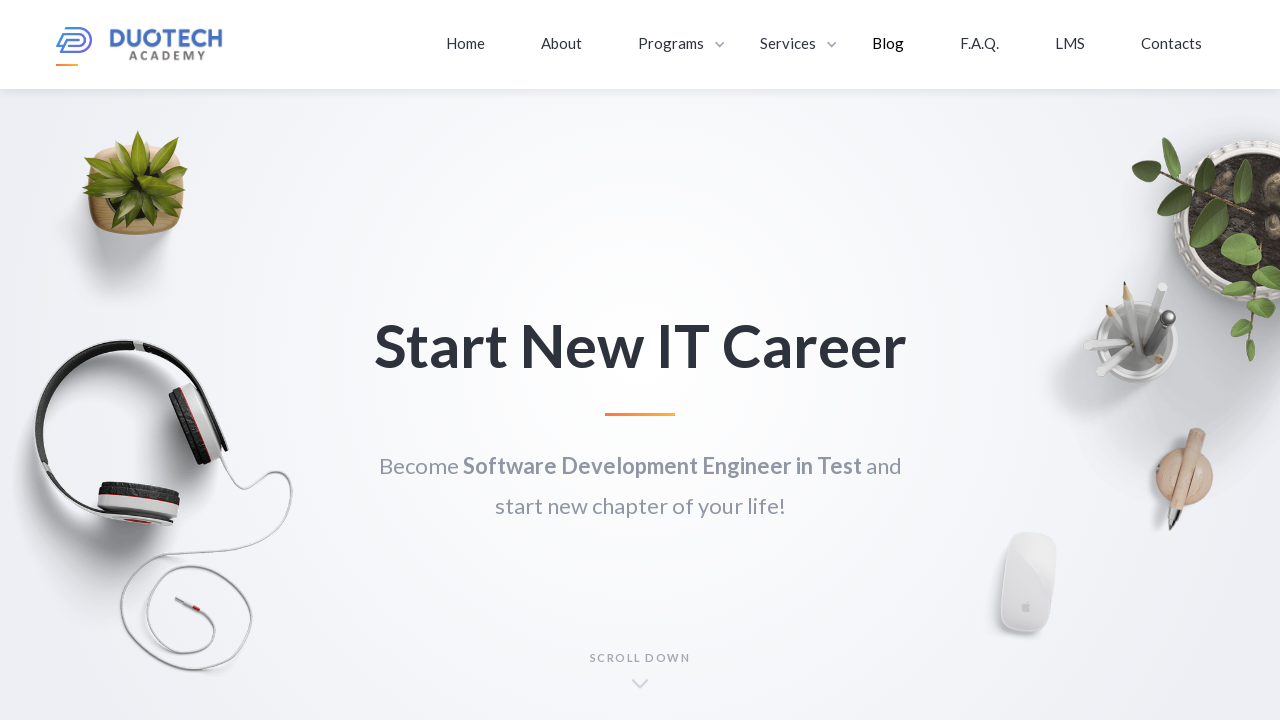

Retrieved current page URL
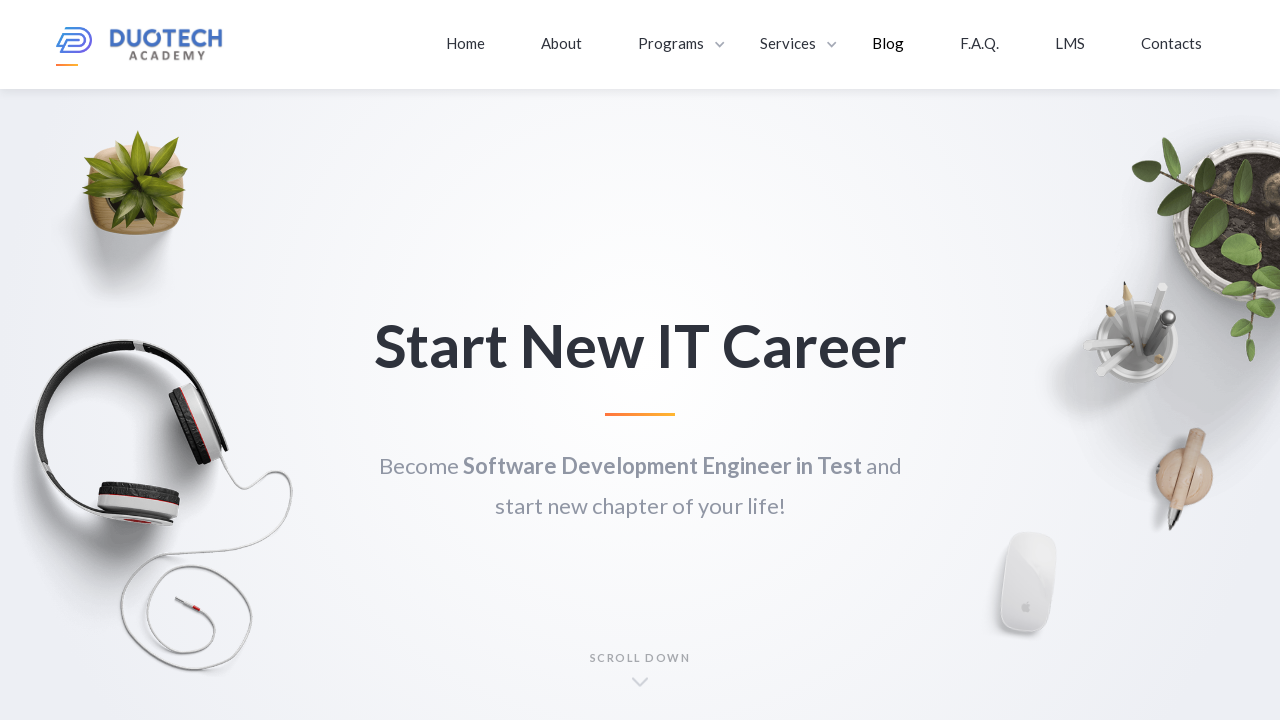

Verified current URL matches expected URL: https://www.duotech.io/
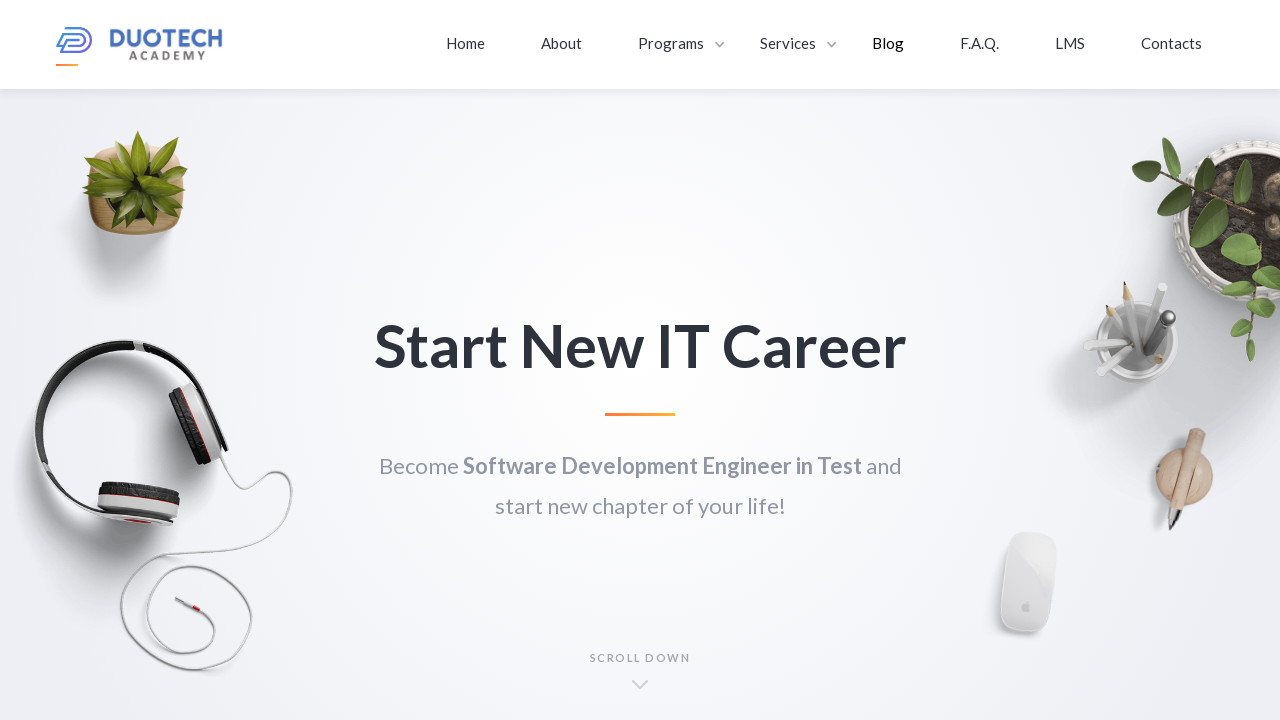

Retrieved page title: Software Development Engineer in Test | QA Tester | QA Automation | Software Testing
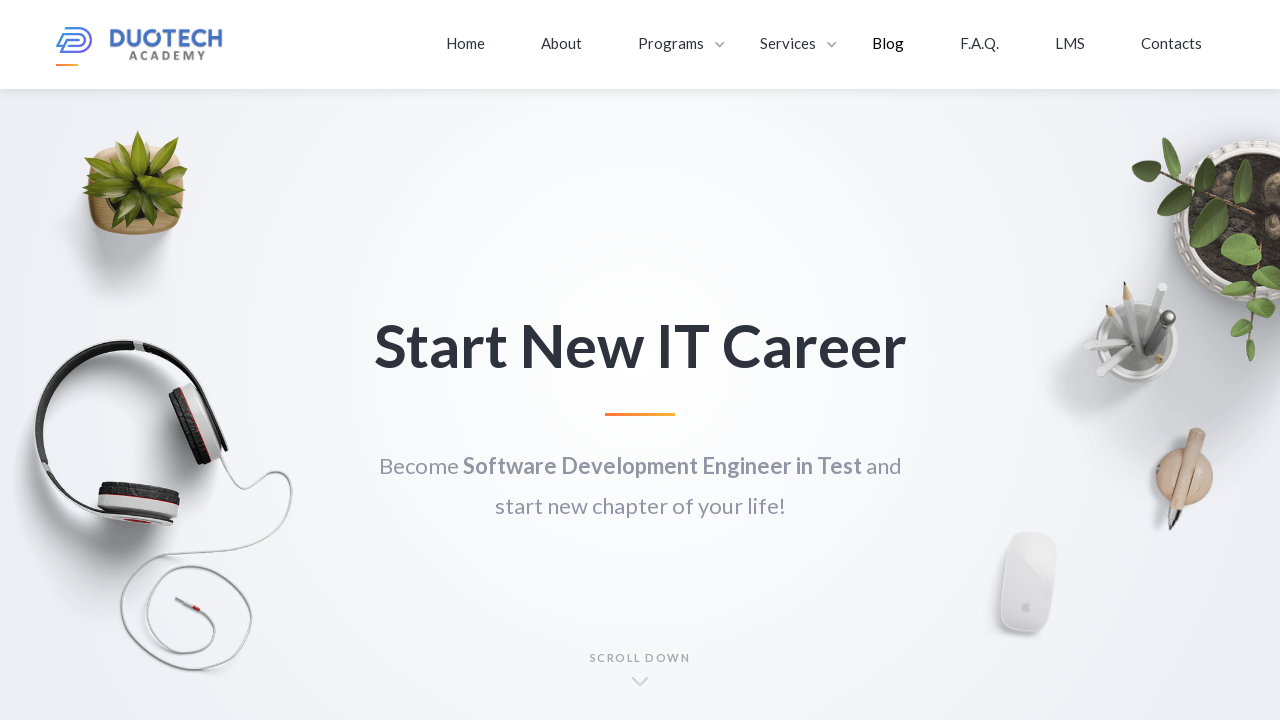

Verified page has content by waiting for body element
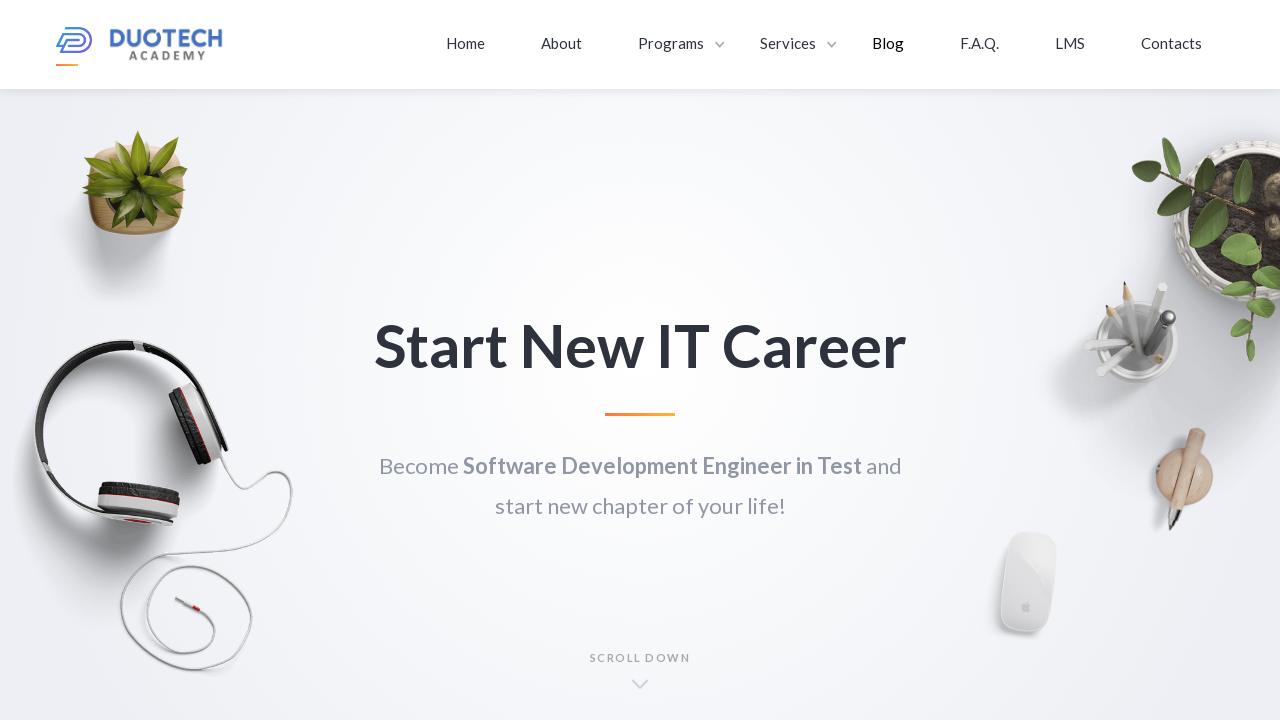

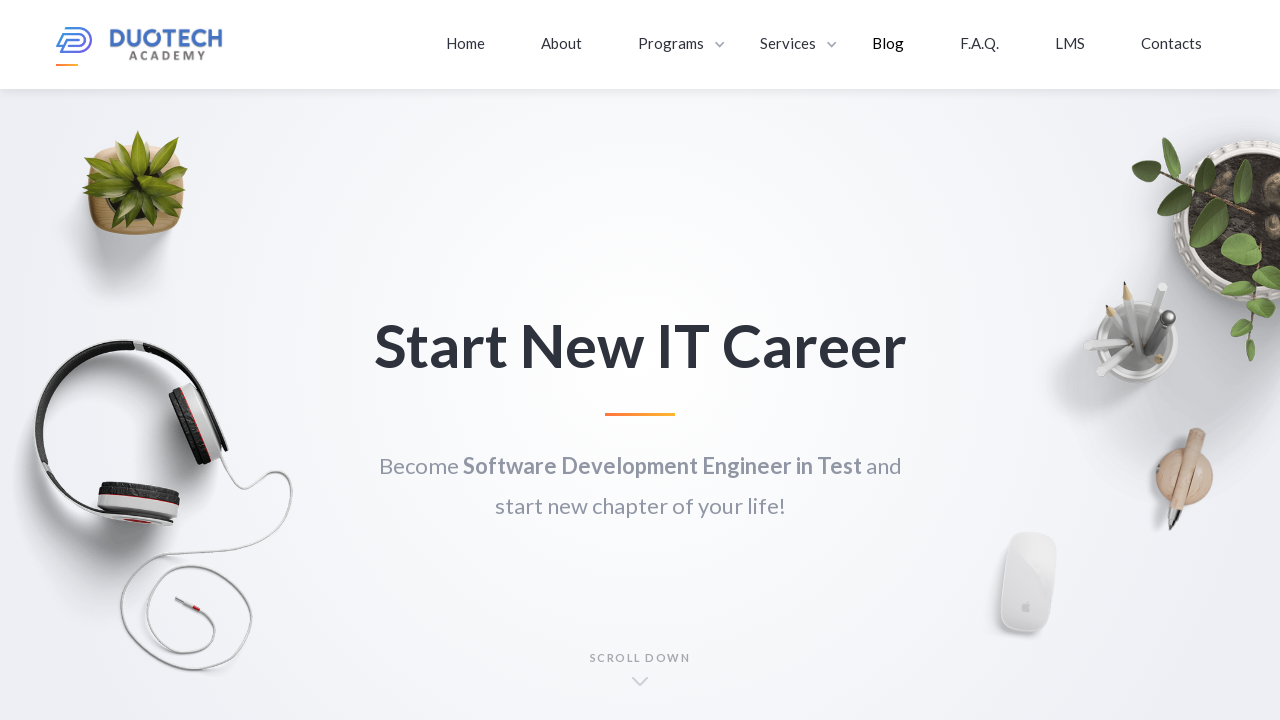